Tests scrolling to form elements on a page and filling in name and date fields using scroll-to-element functionality

Starting URL: https://formy-project.herokuapp.com/scroll

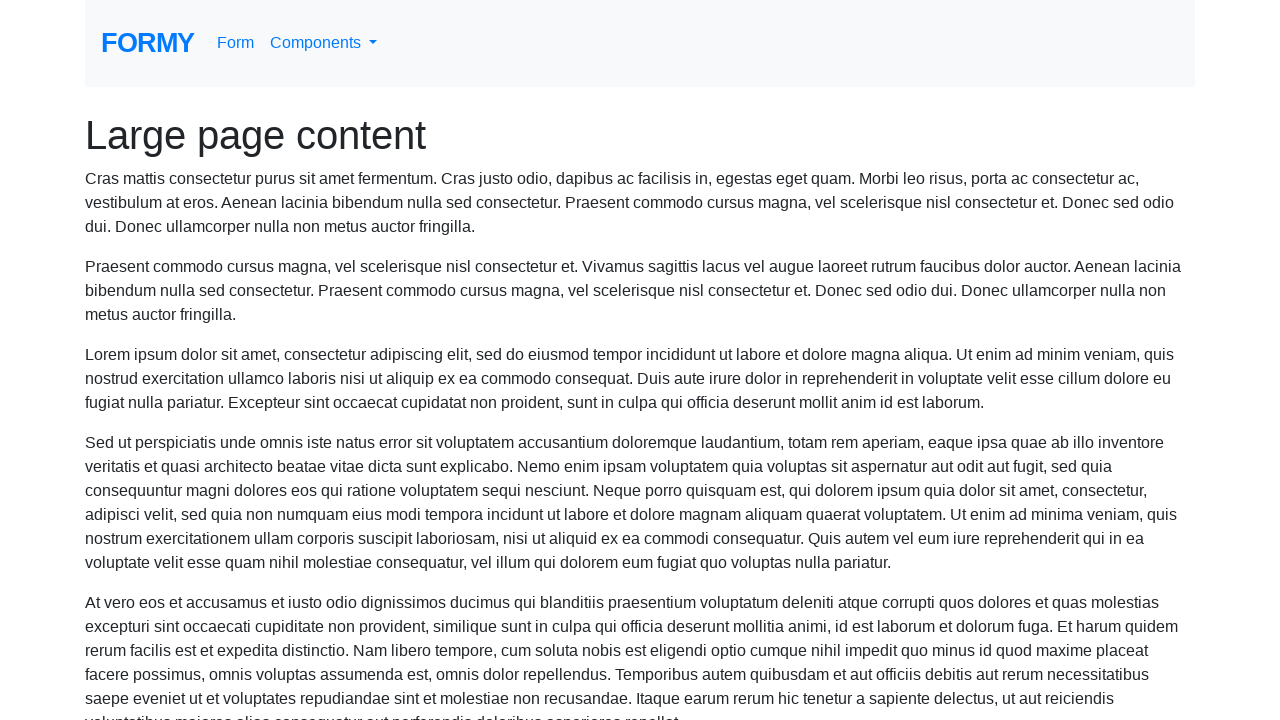

Located the name field element
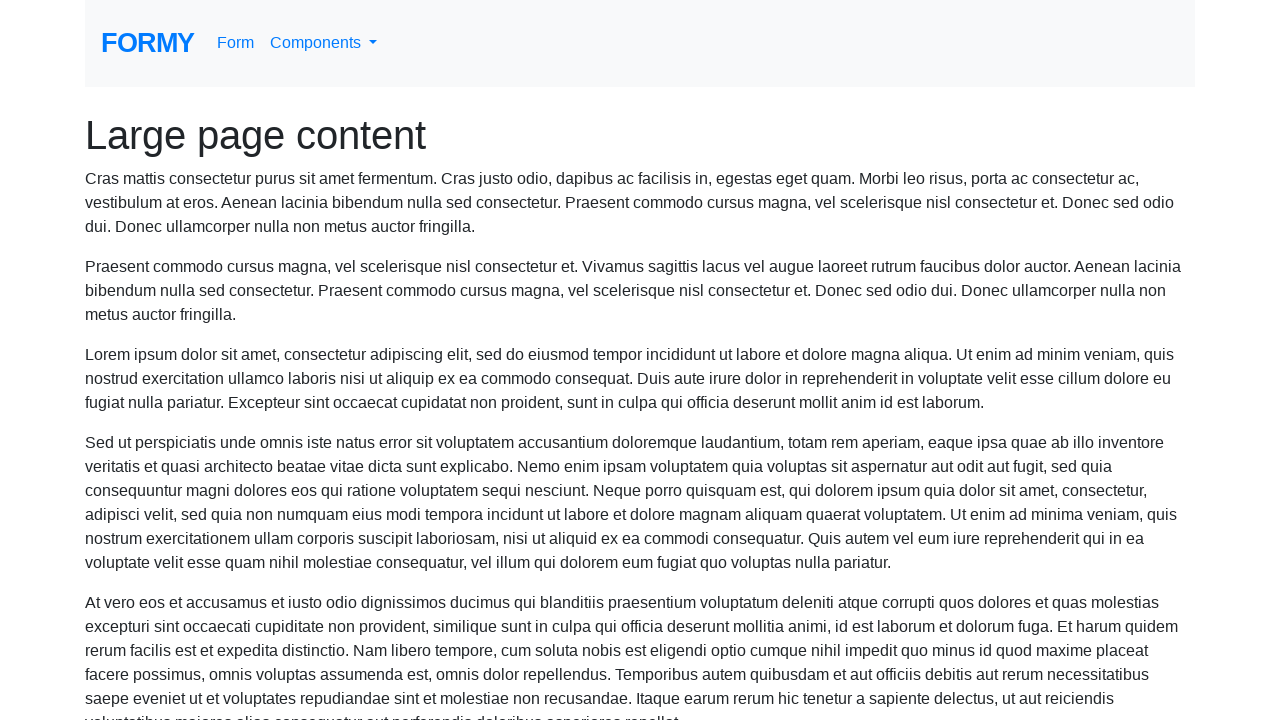

Scrolled to name field if needed
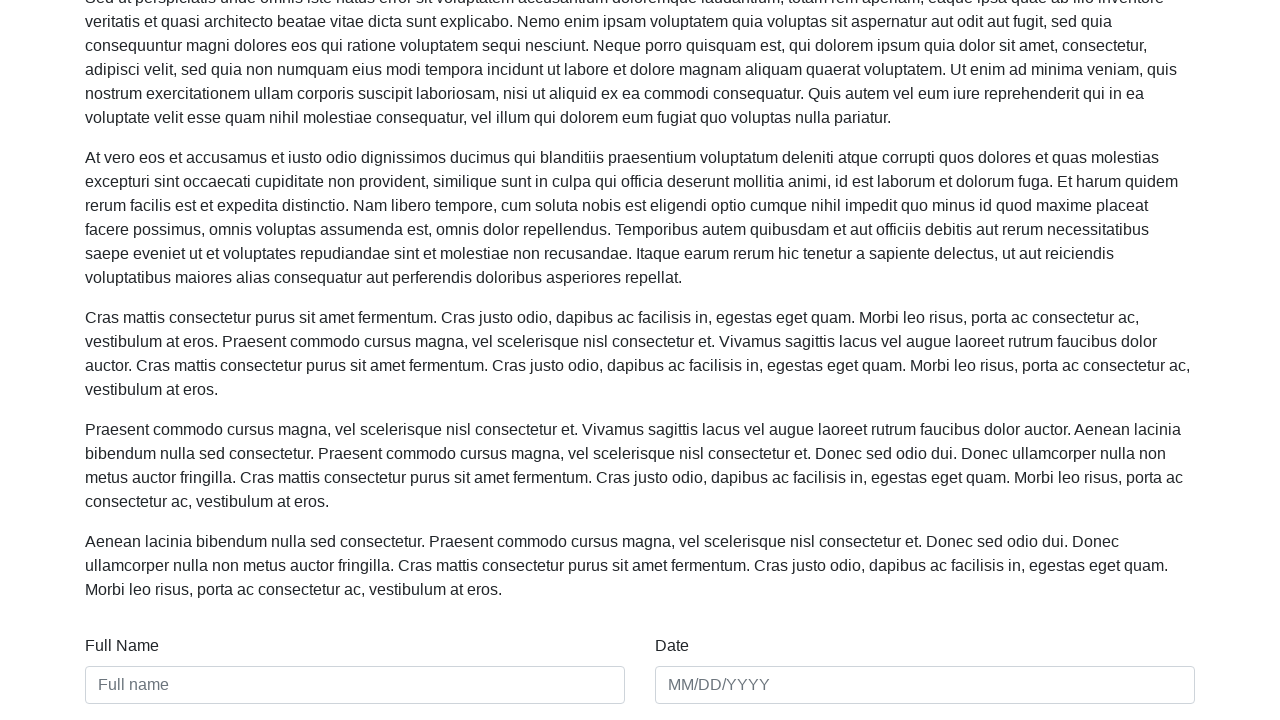

Filled name field with 'John Doe' on #name
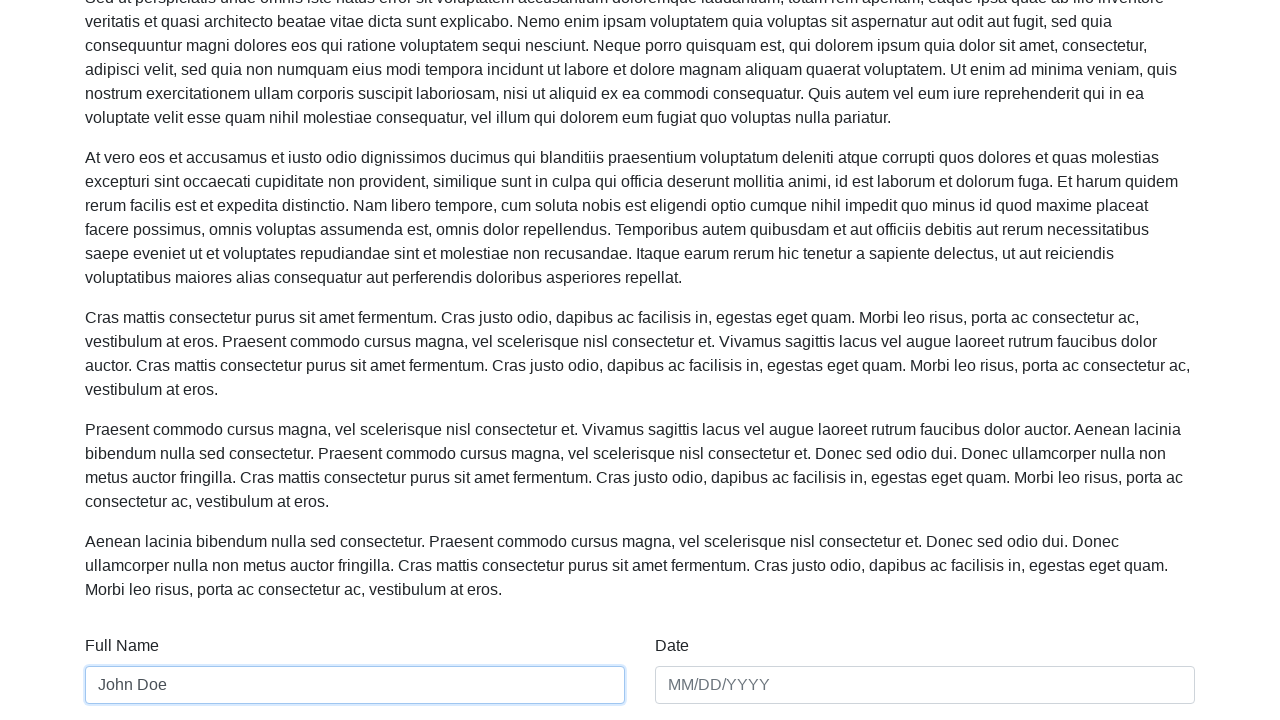

Filled date field with '01/01/2021' on #date
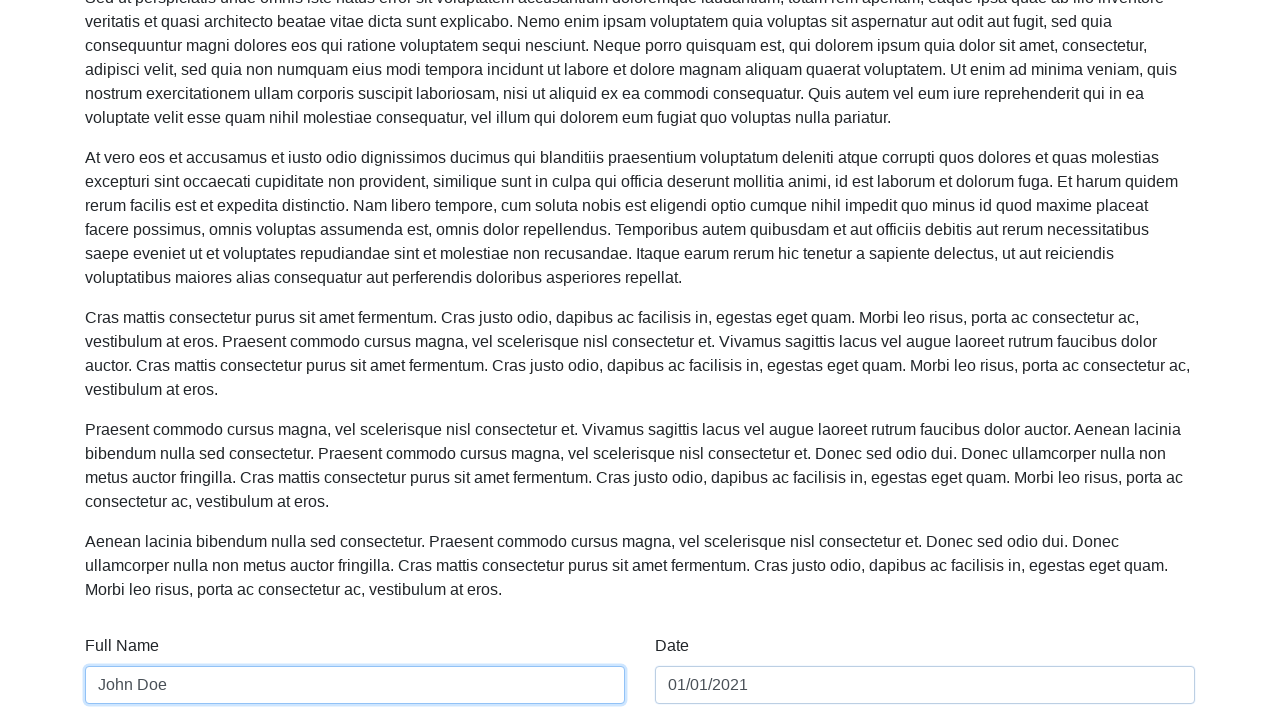

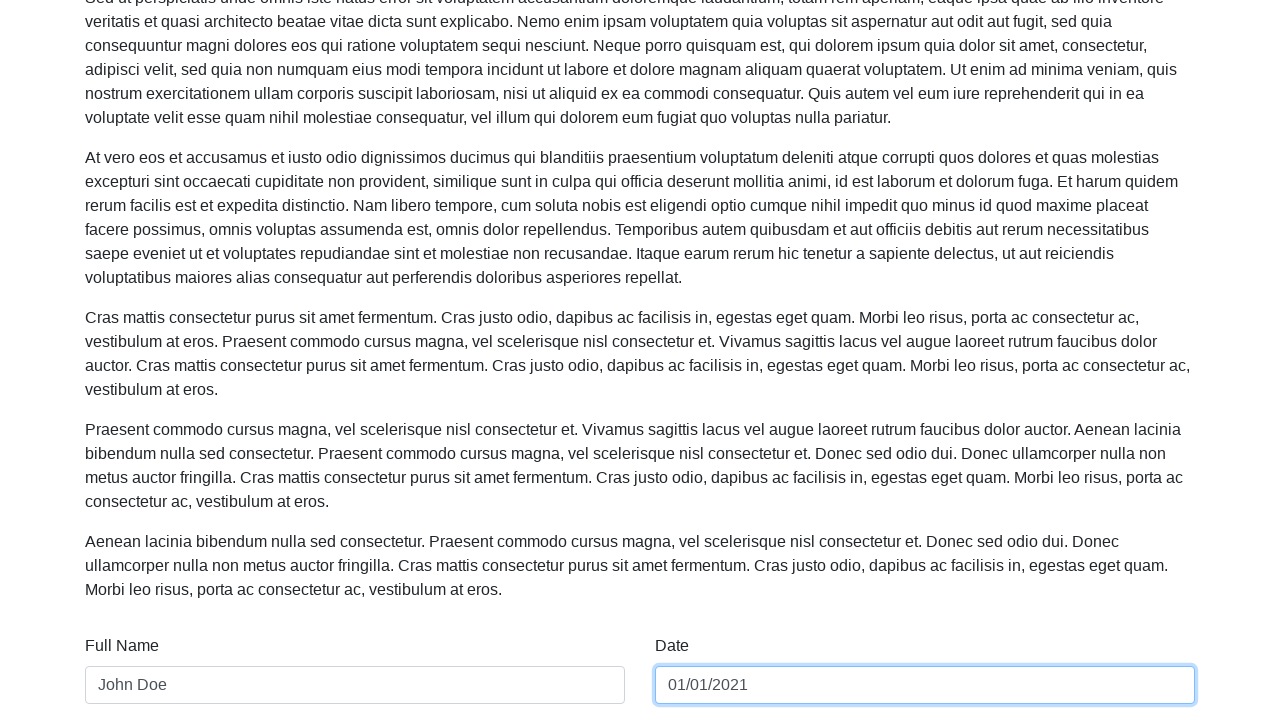